Navigates to GitHub's homepage and maximizes the browser window

Starting URL: https://github.com/

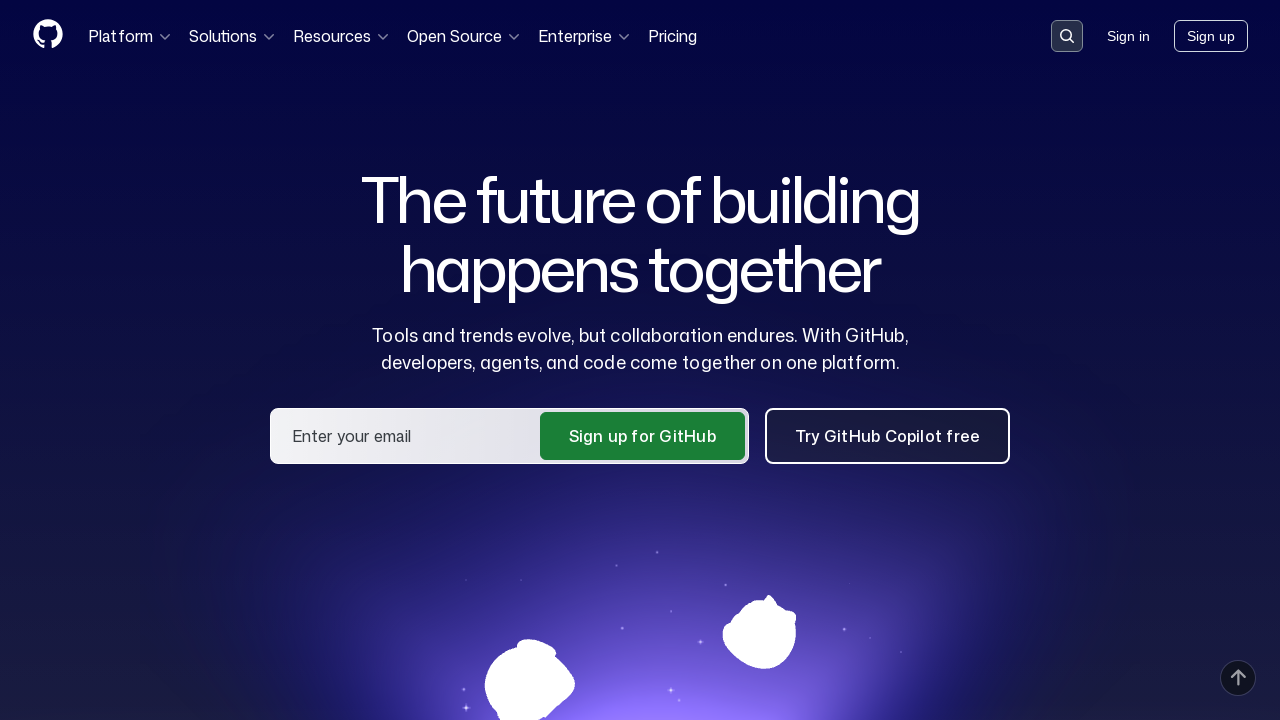

Navigated to GitHub homepage
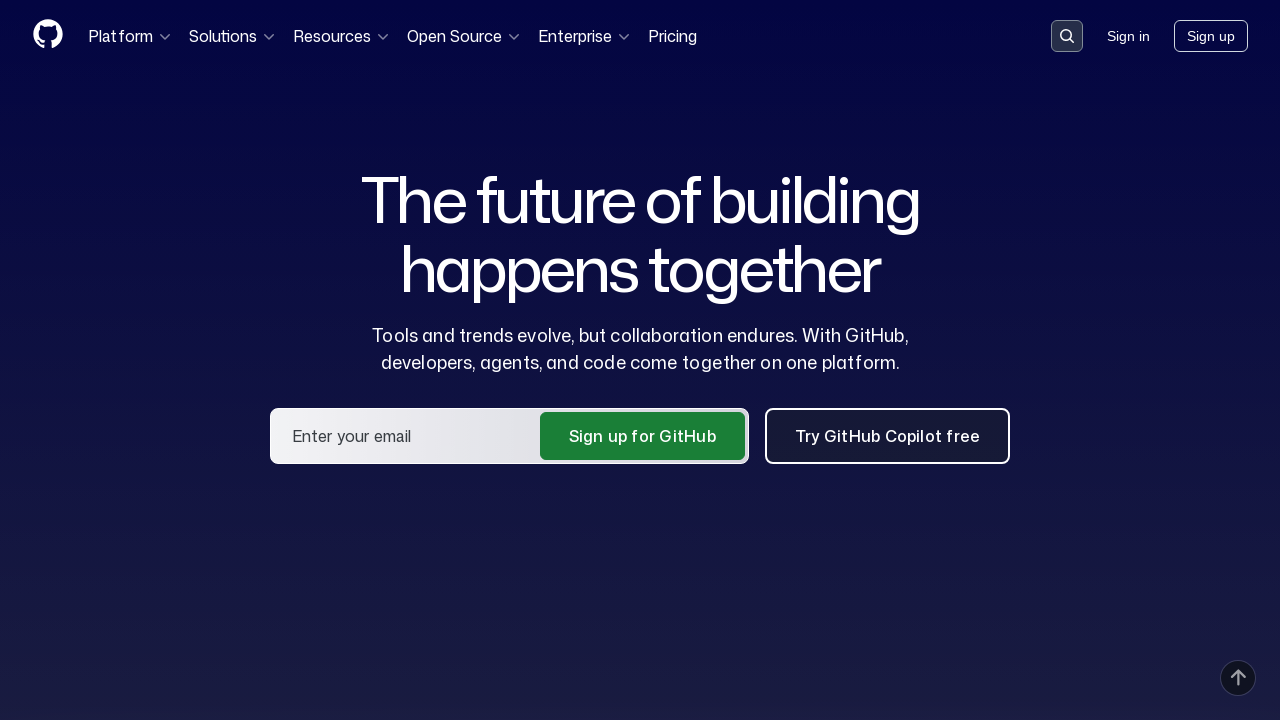

Maximized browser window to 1920x1080
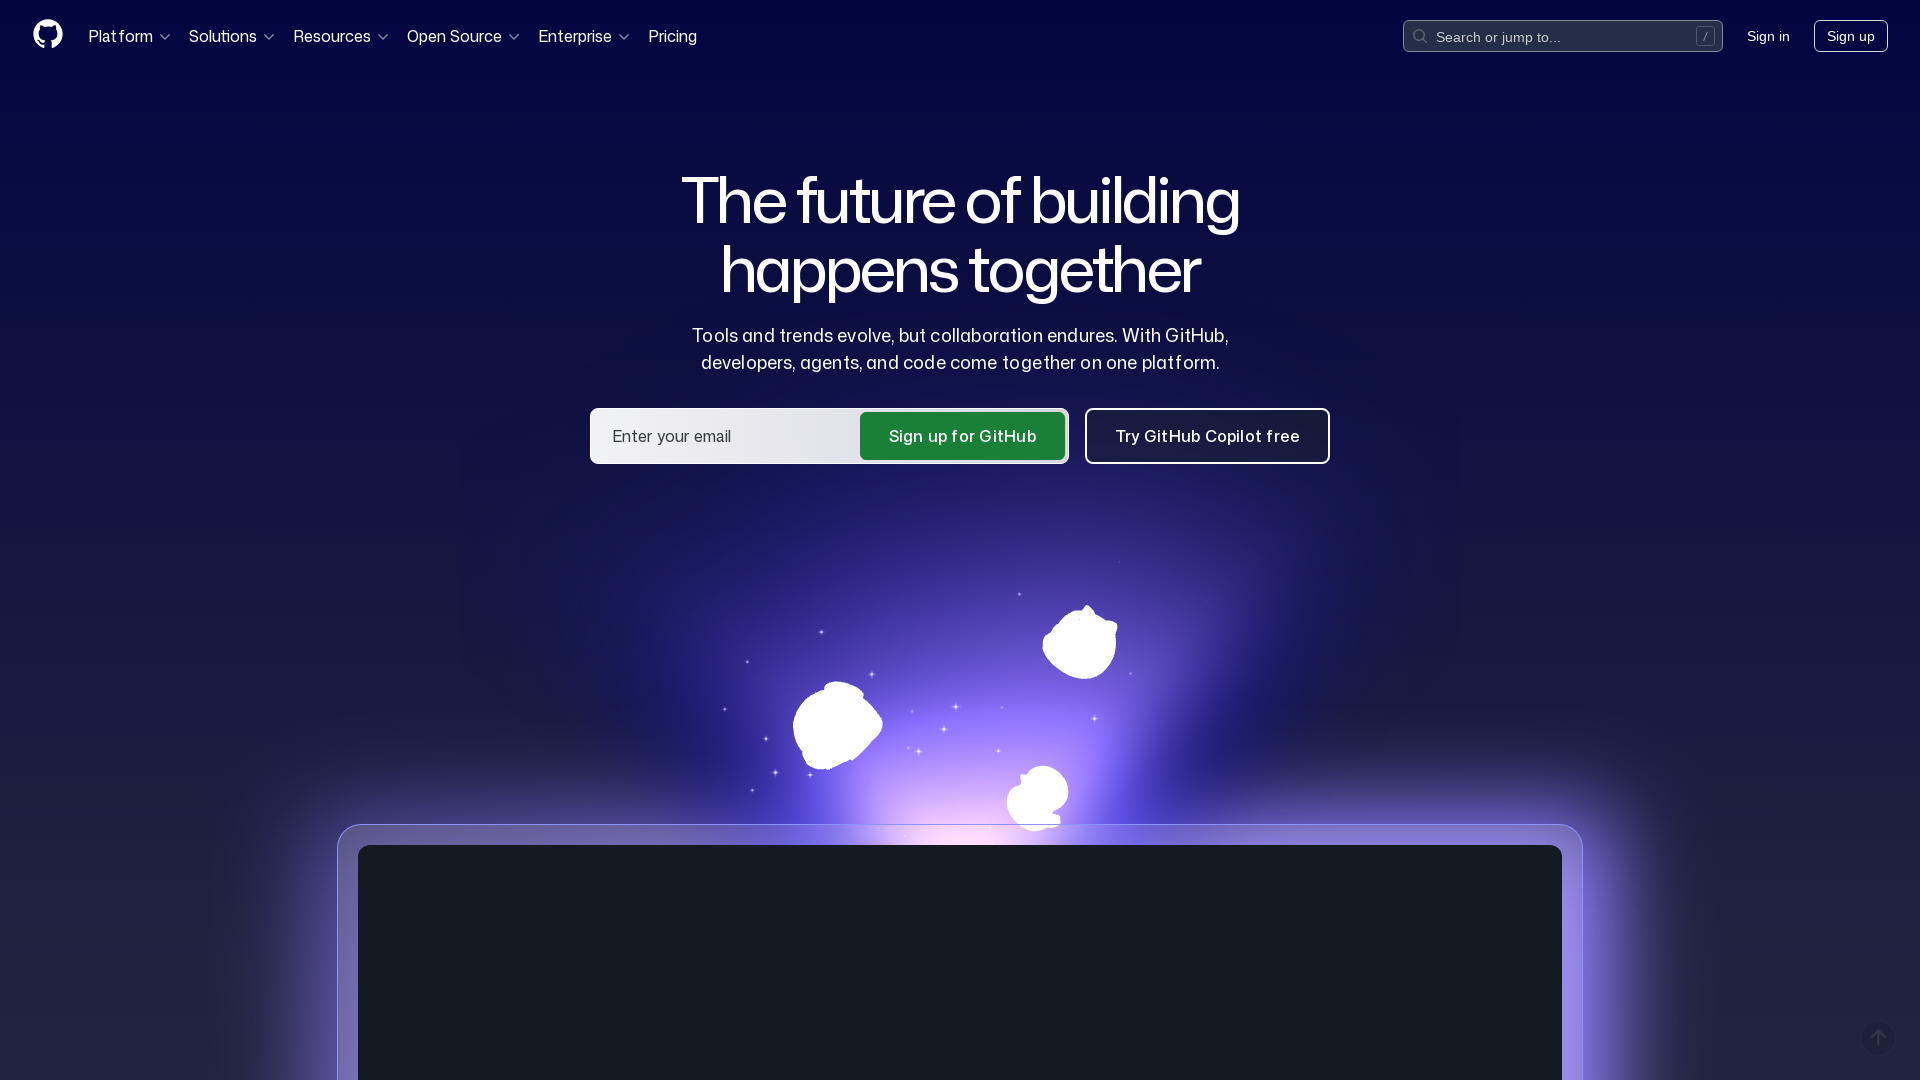

GitHub homepage loaded successfully
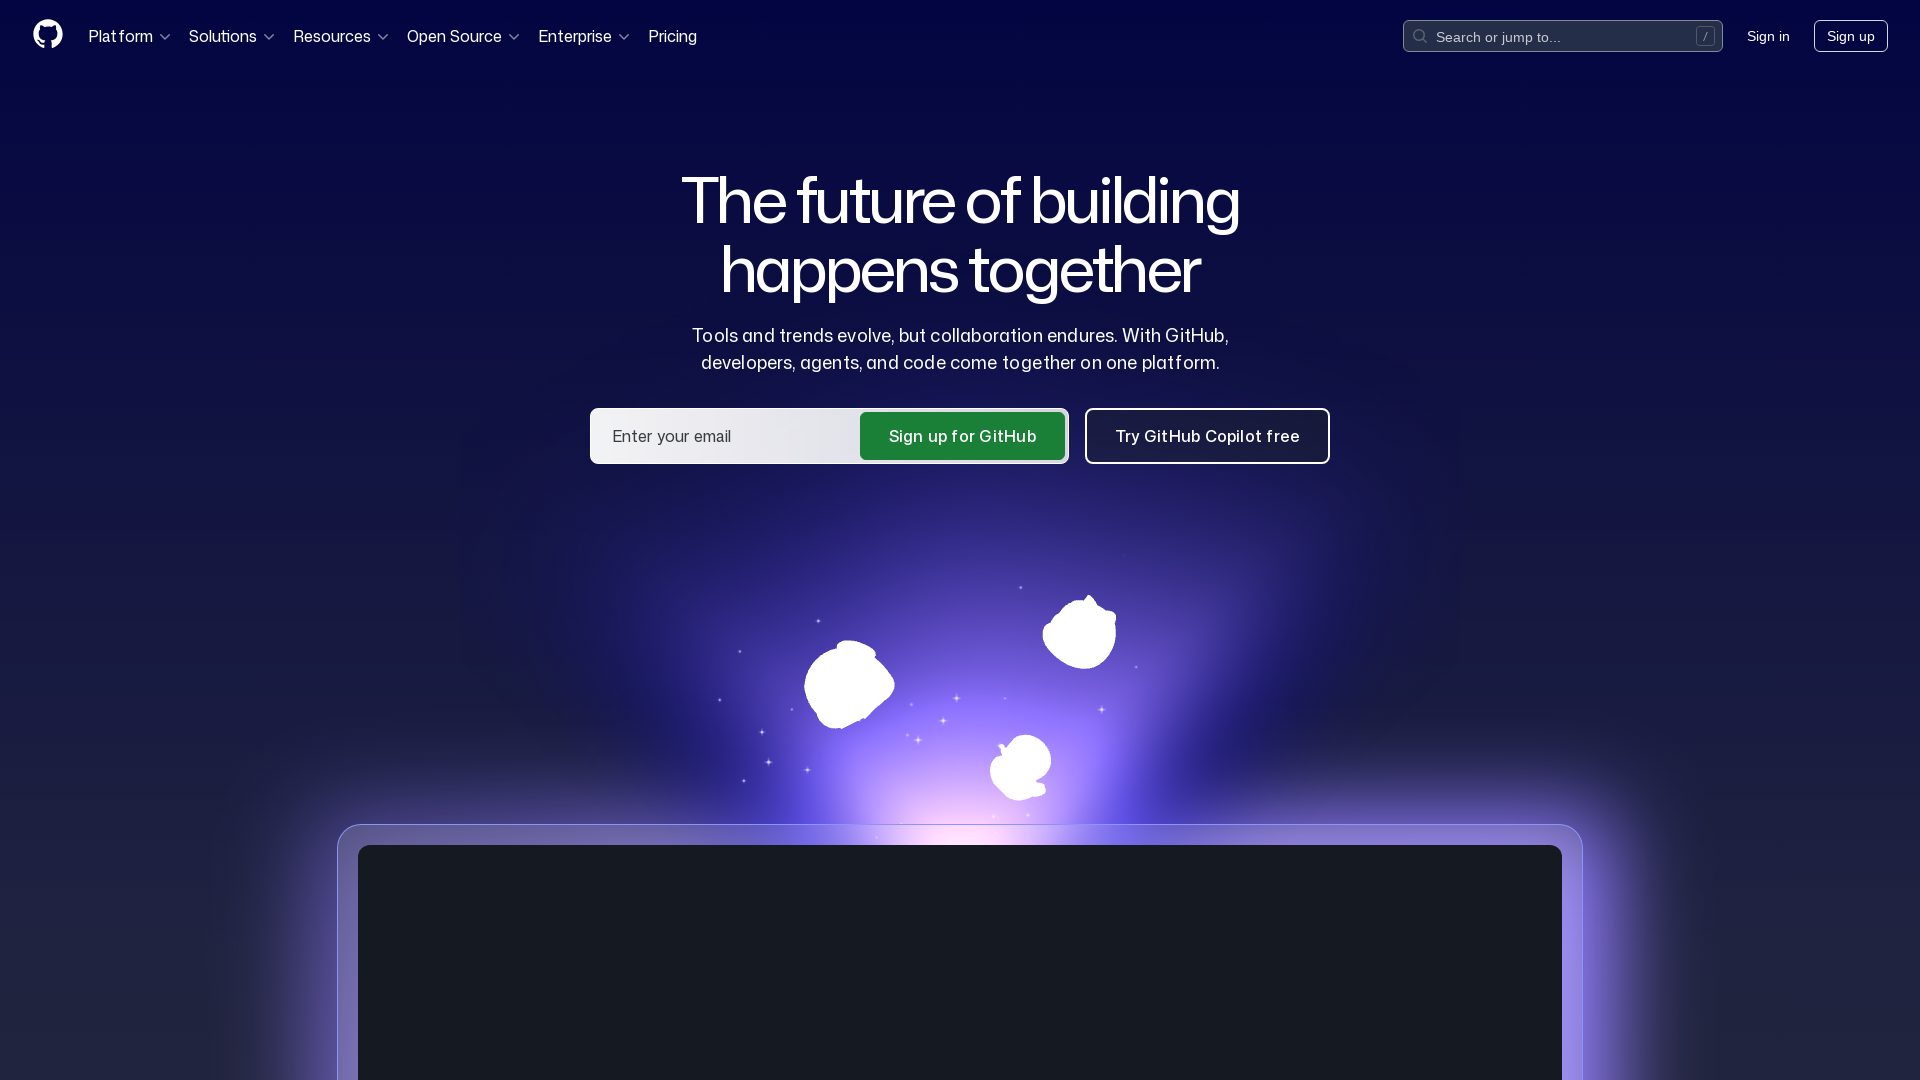

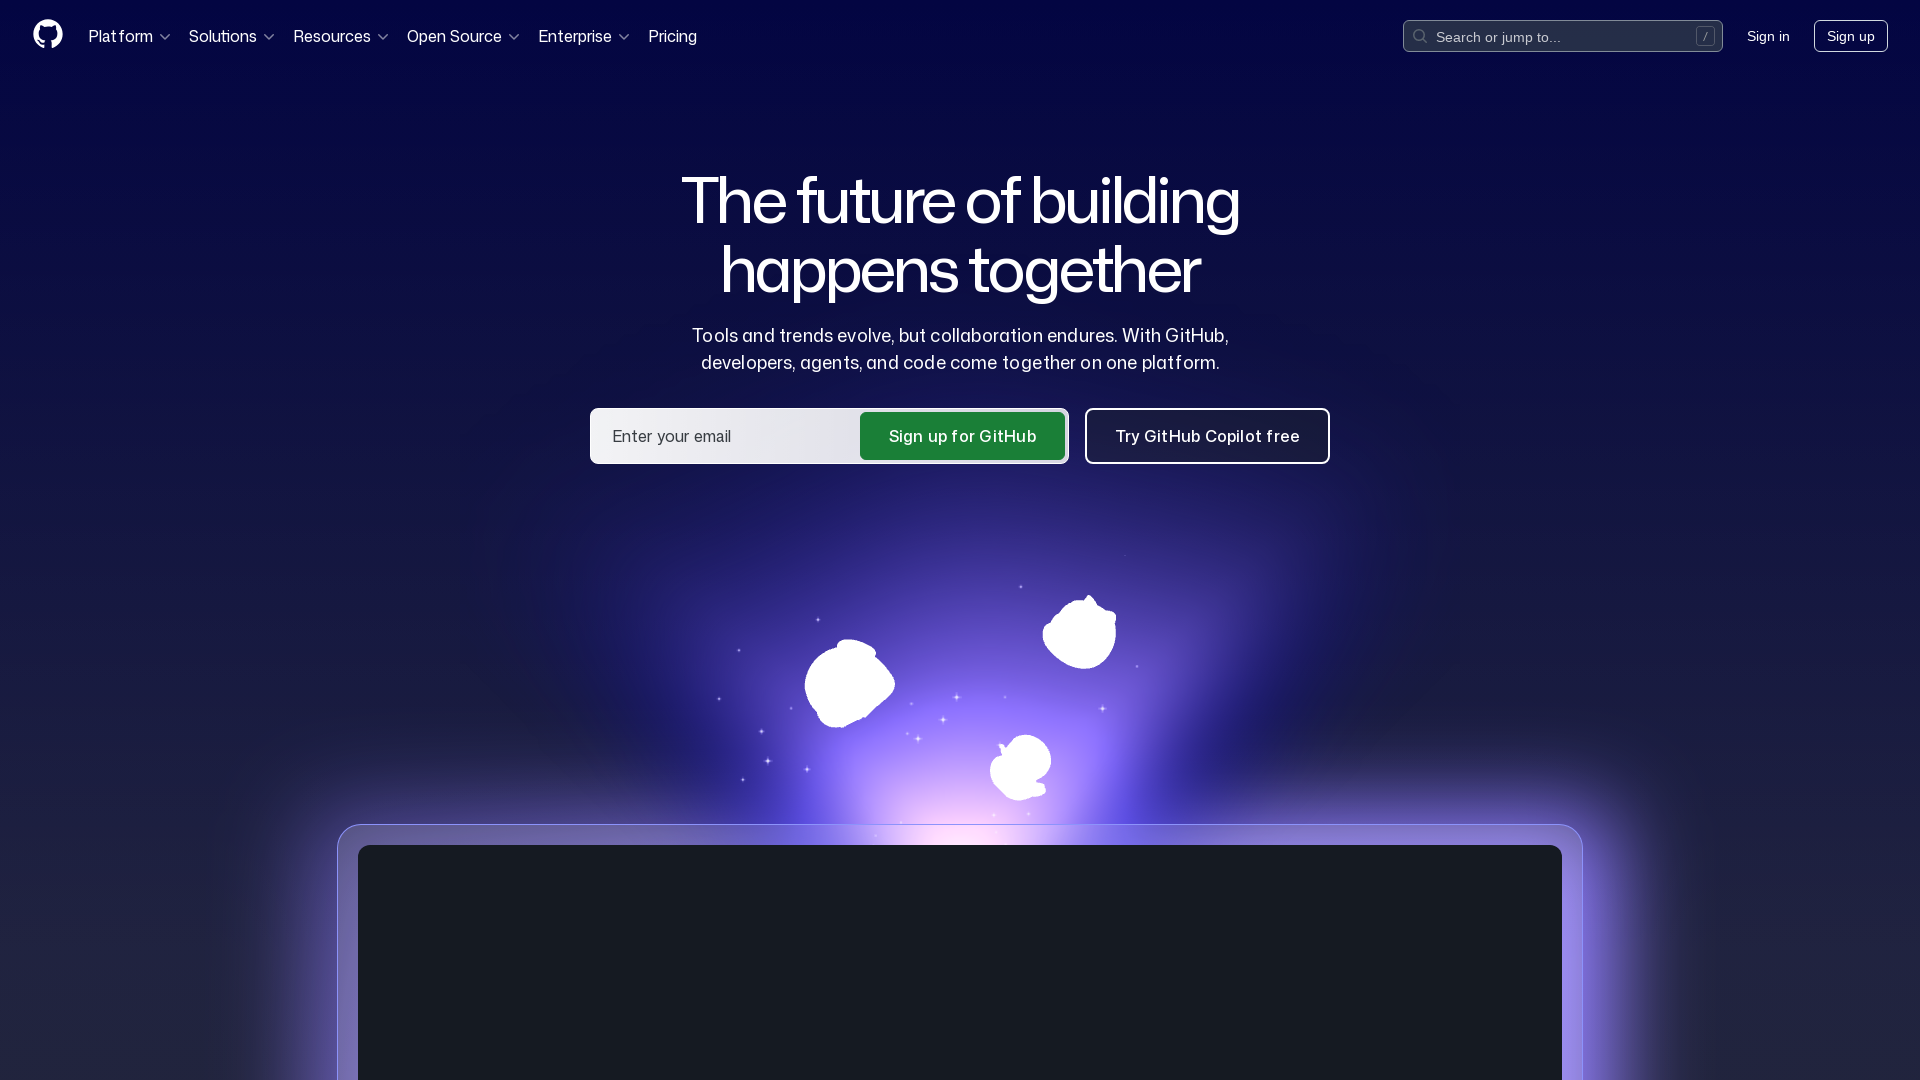